Navigates to the Hong Kong Observatory website homepage and verifies the page loads successfully by checking the title.

Starting URL: https://www.hko.gov.hk/en/index.html

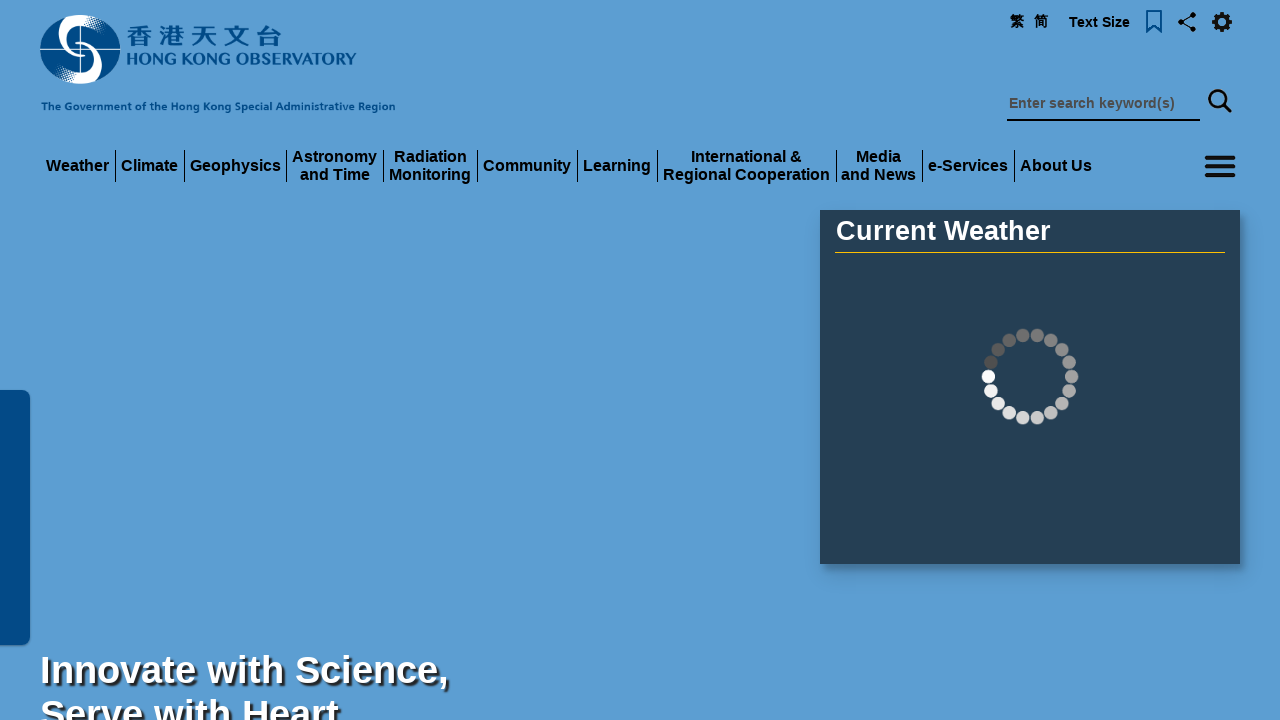

Waited for page to reach domcontentloaded state
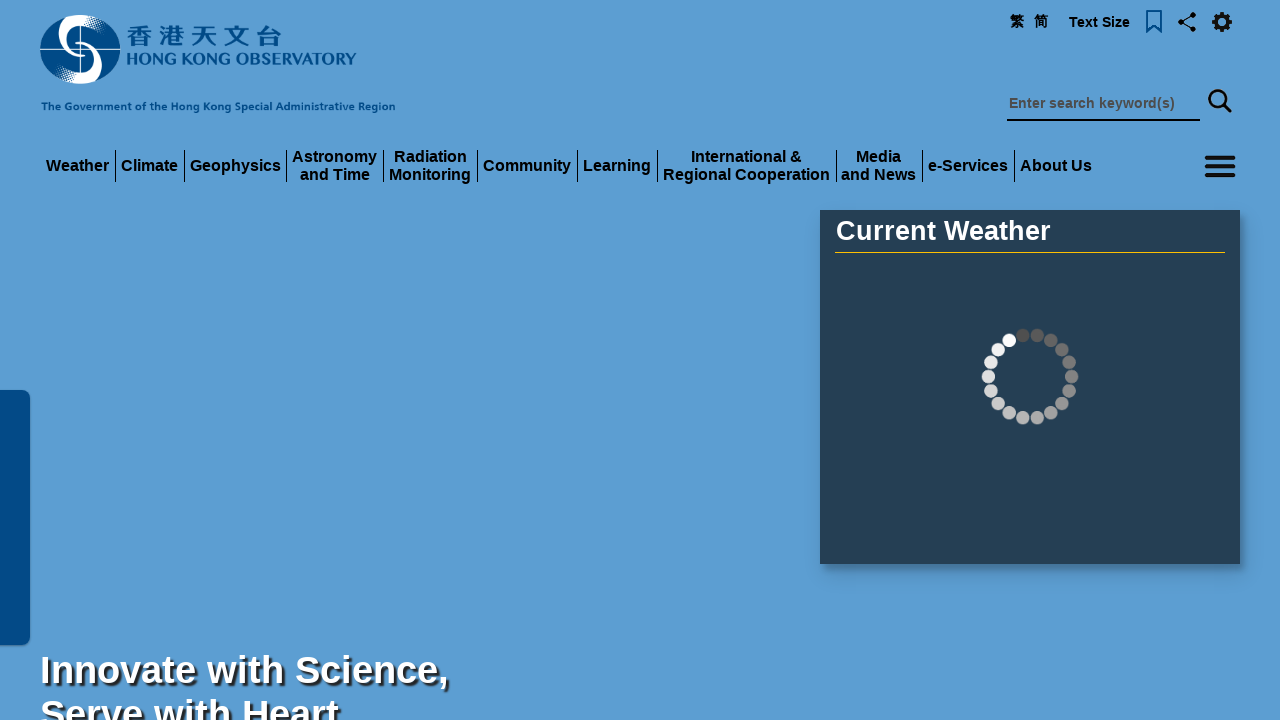

Retrieved page title
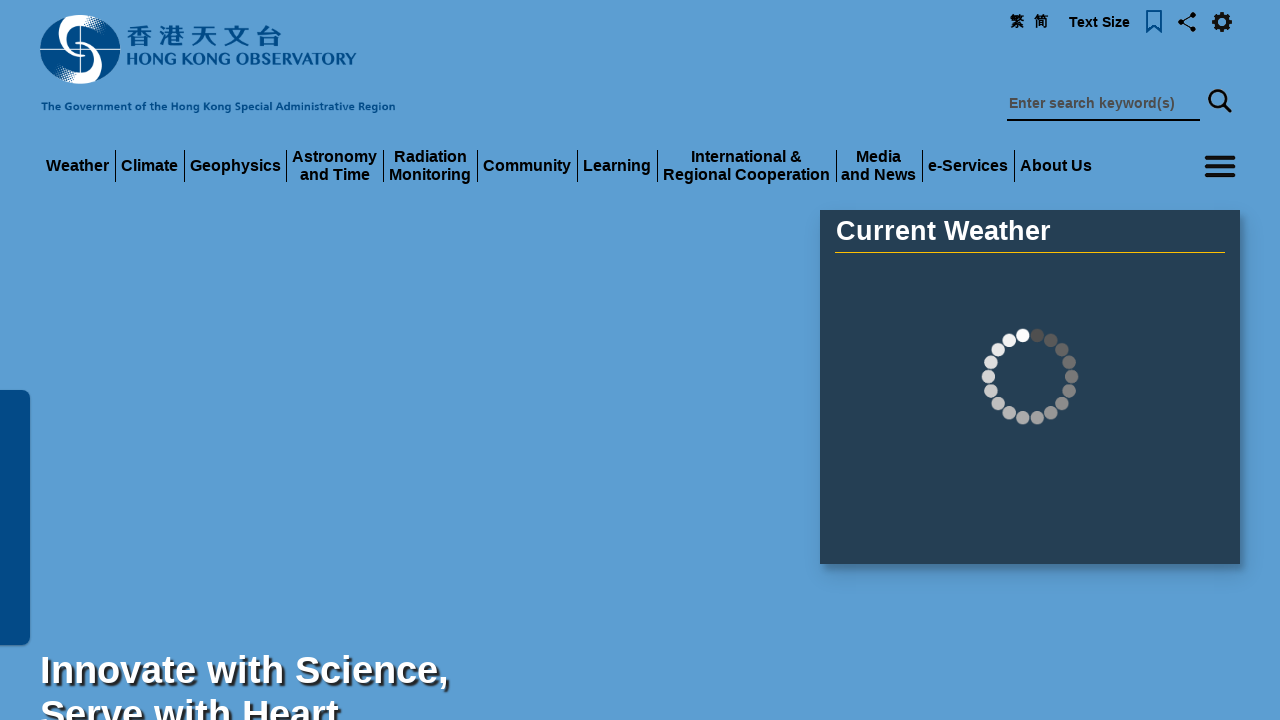

Verified page title contains 'Hong Kong Observatory' or is non-empty
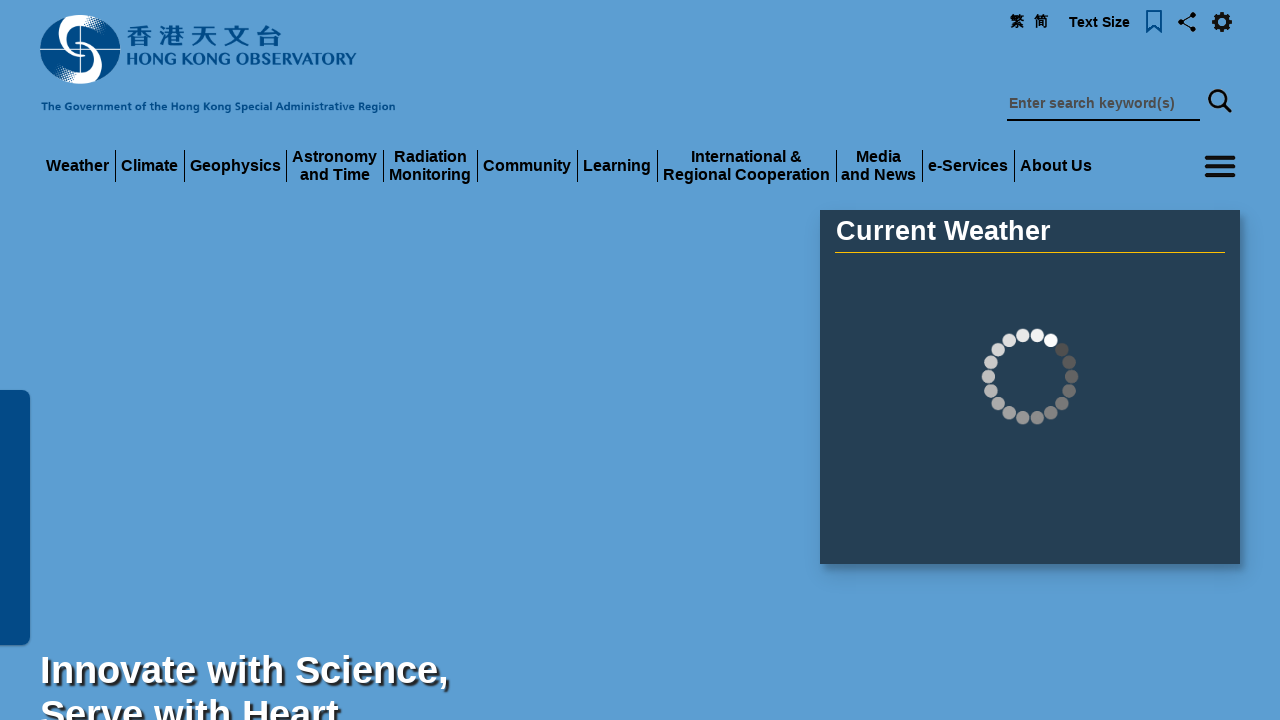

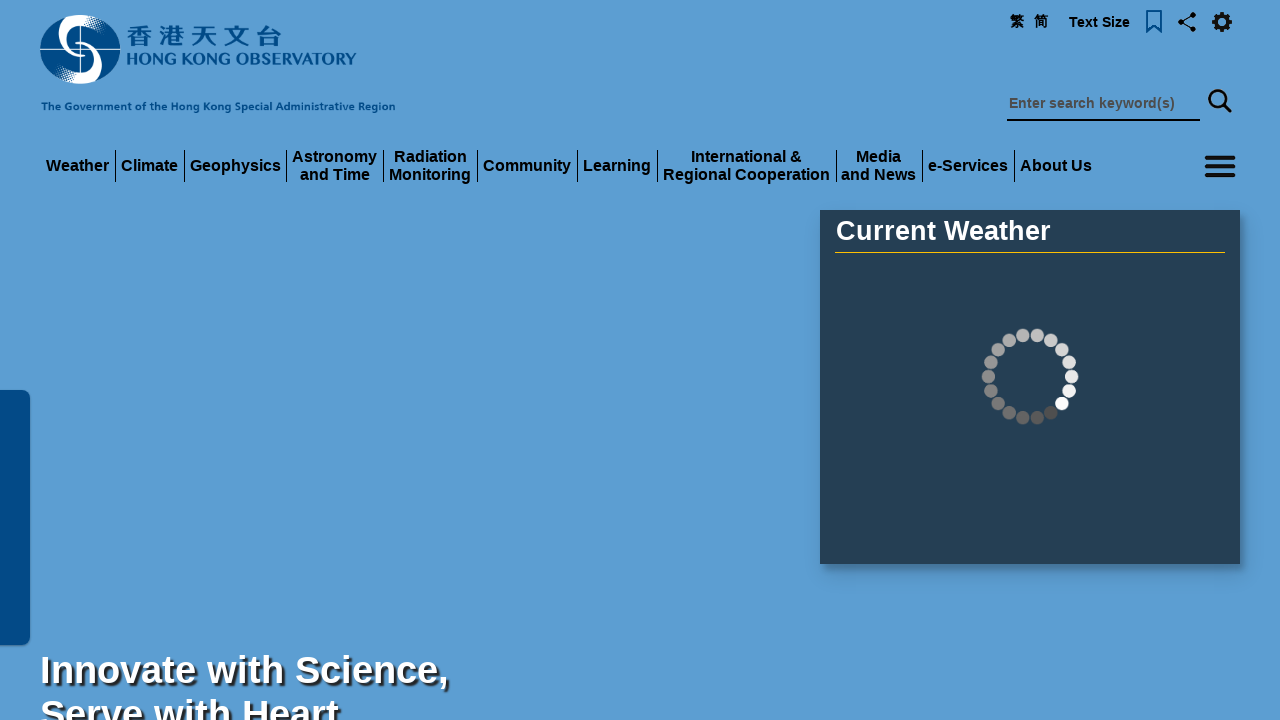